Tests web table sorting functionality by clicking on a column header to sort, then verifies the sorting is correct. Also tests pagination by navigating through pages to find a specific item.

Starting URL: https://rahulshettyacademy.com/seleniumPractise/#/offers

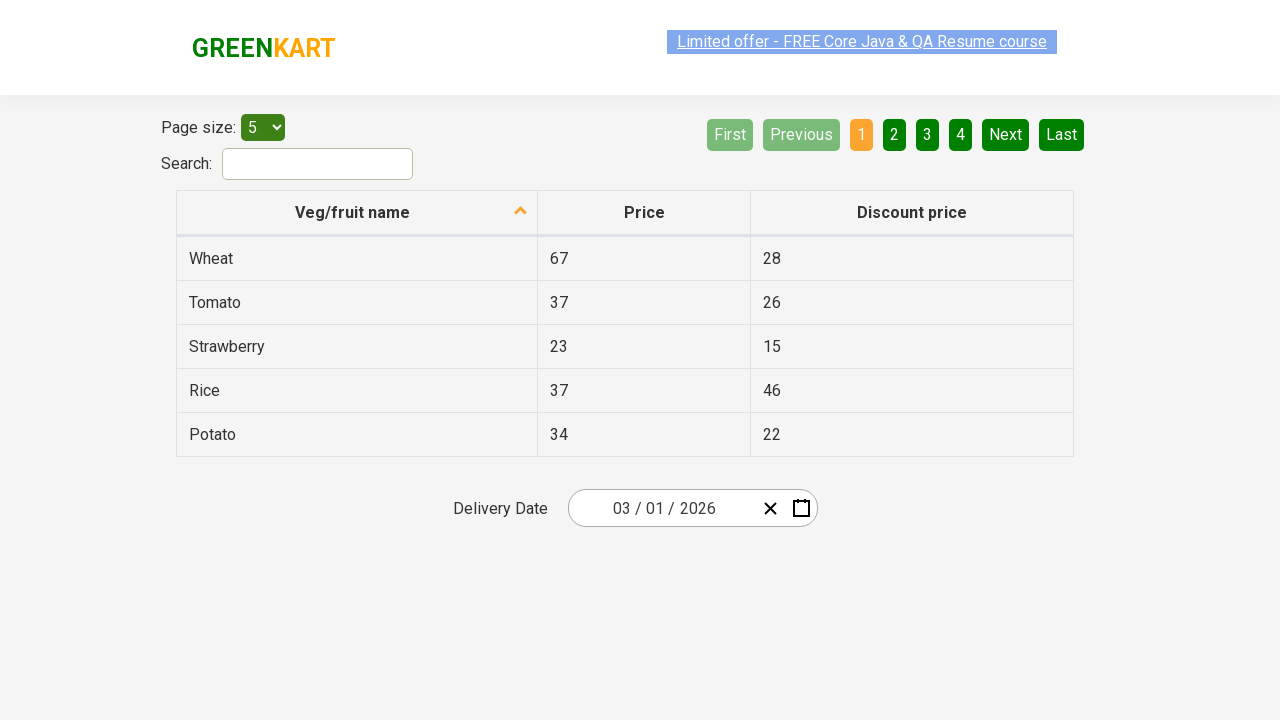

Waited for table header to load
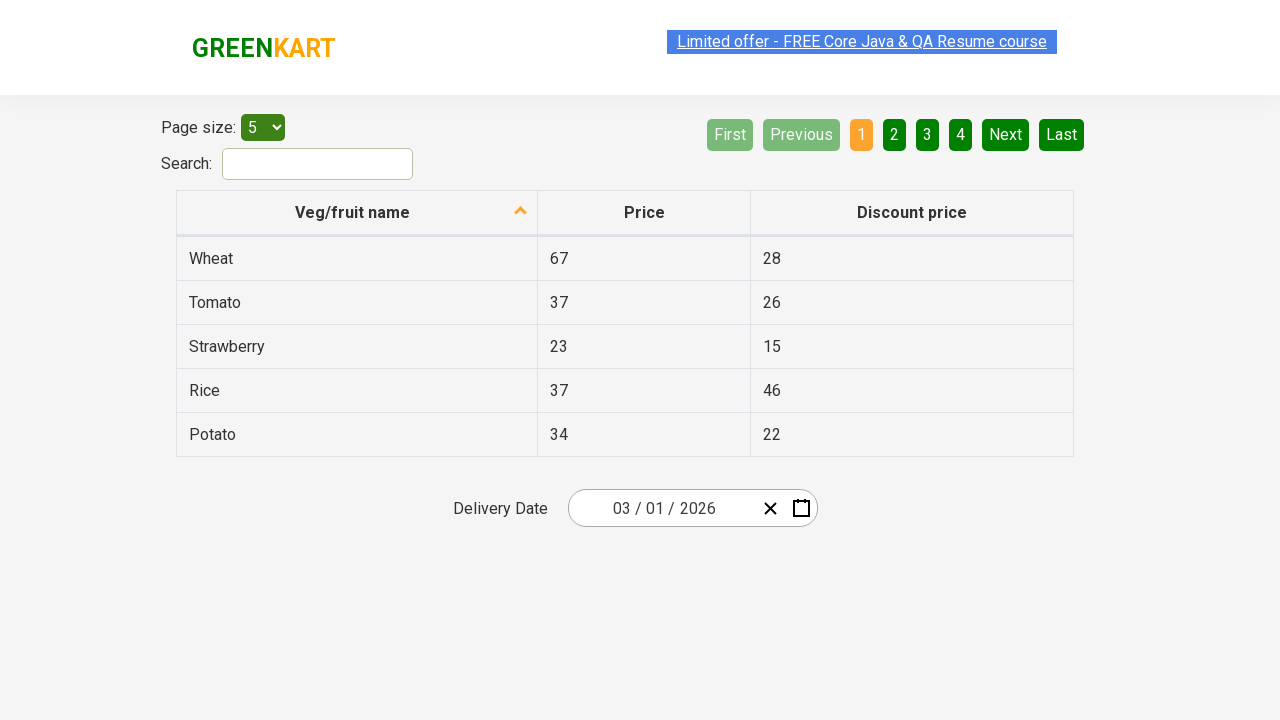

Clicked first column header to sort at (357, 213) on xpath=//tr/th[1]
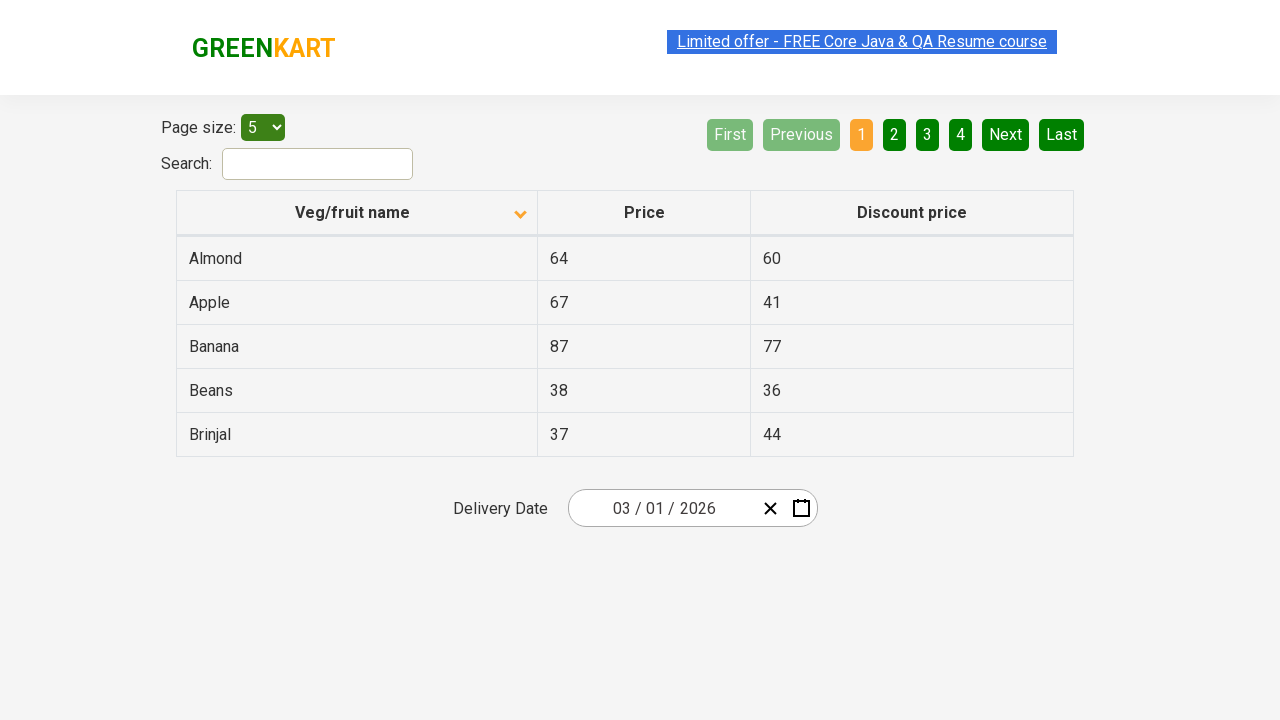

Waited for table data to appear after sorting
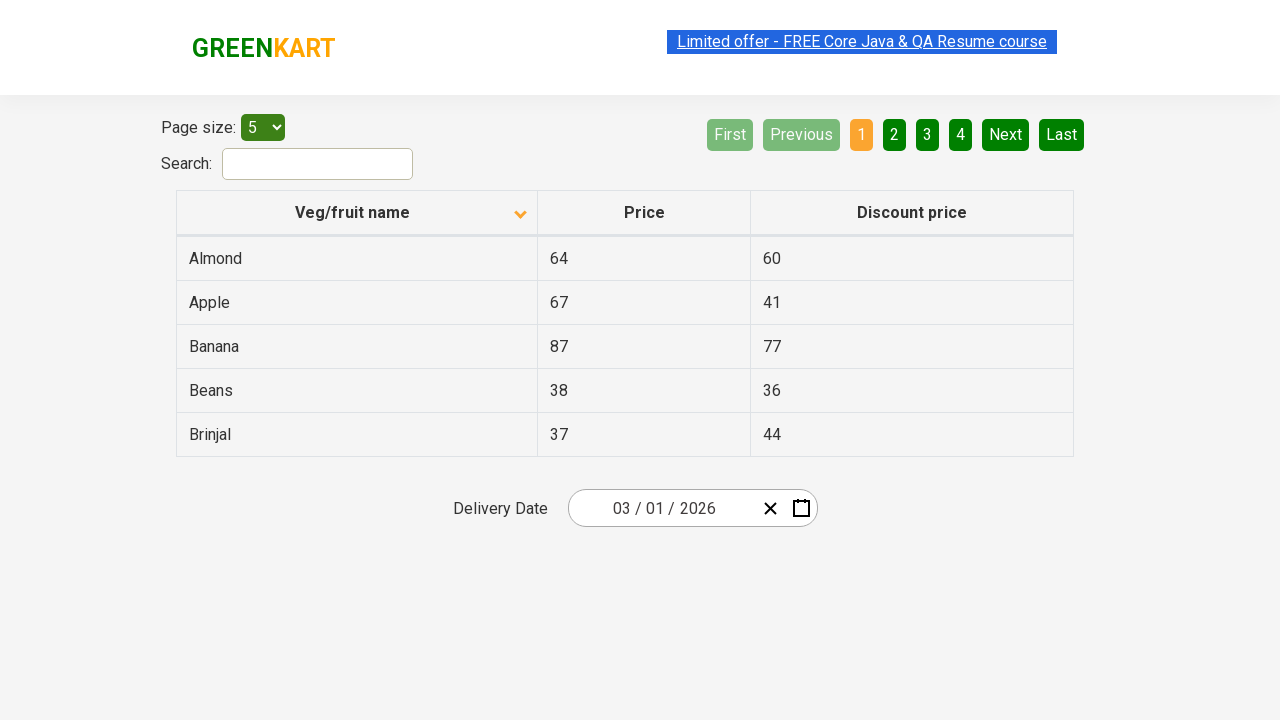

Verified first column cells are present
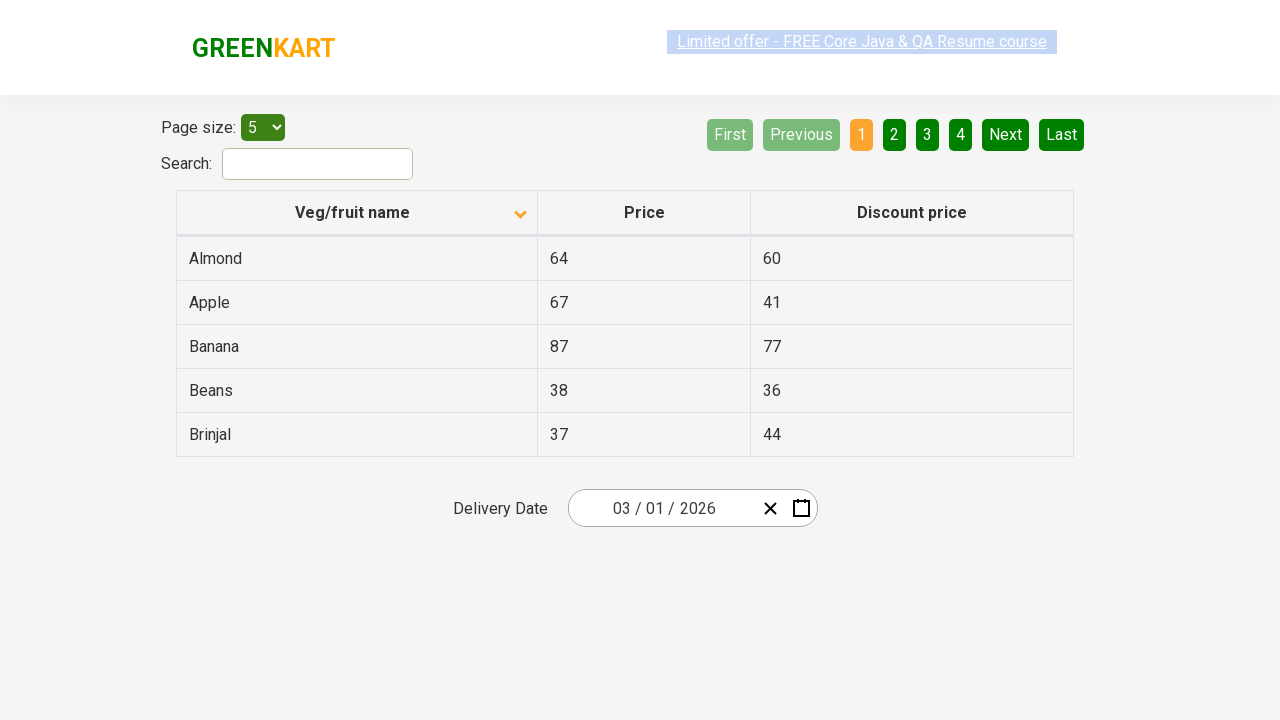

Confirmed table data is available for verification
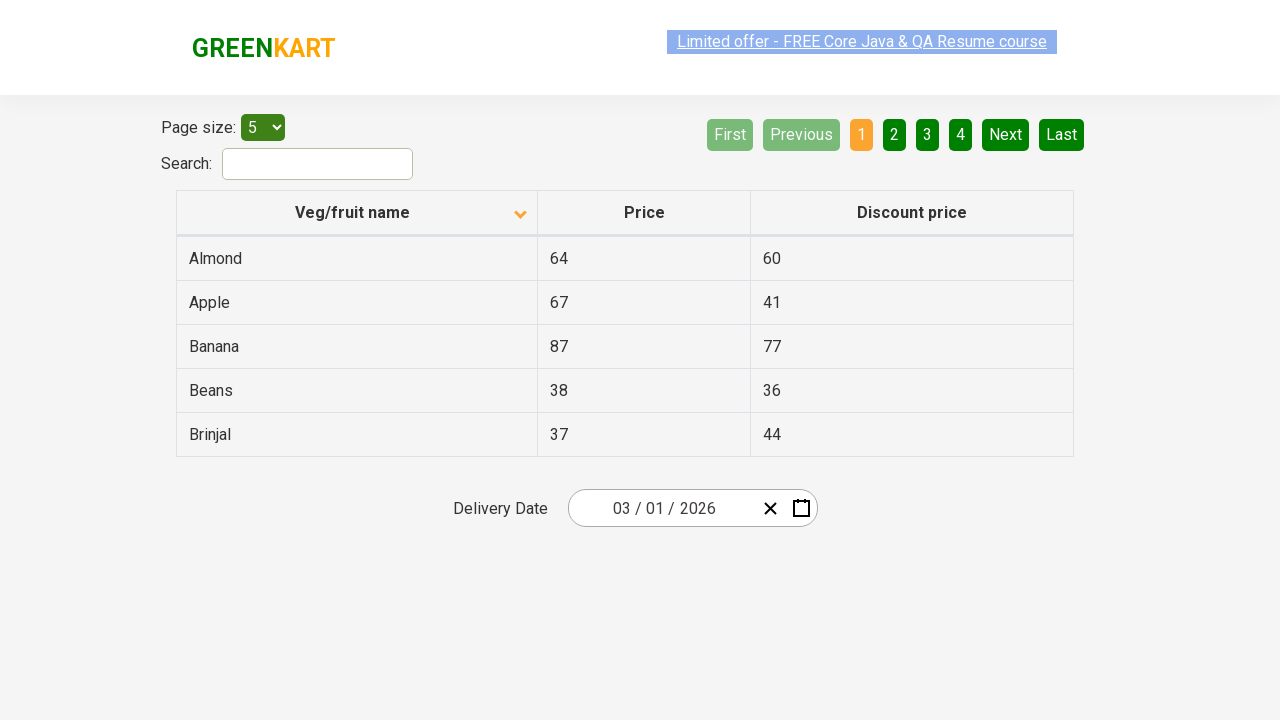

Clicked Next button to navigate to page 2 at (1006, 134) on a[aria-label='Next']
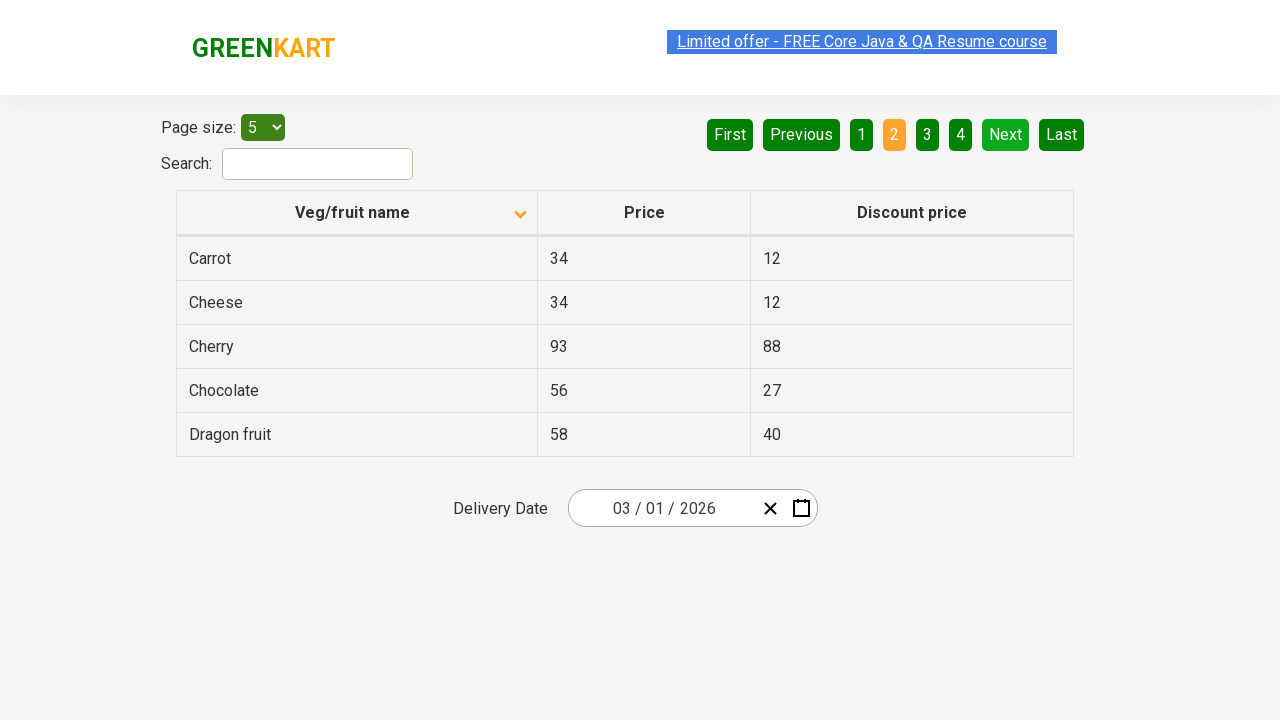

Waited for page transition to complete
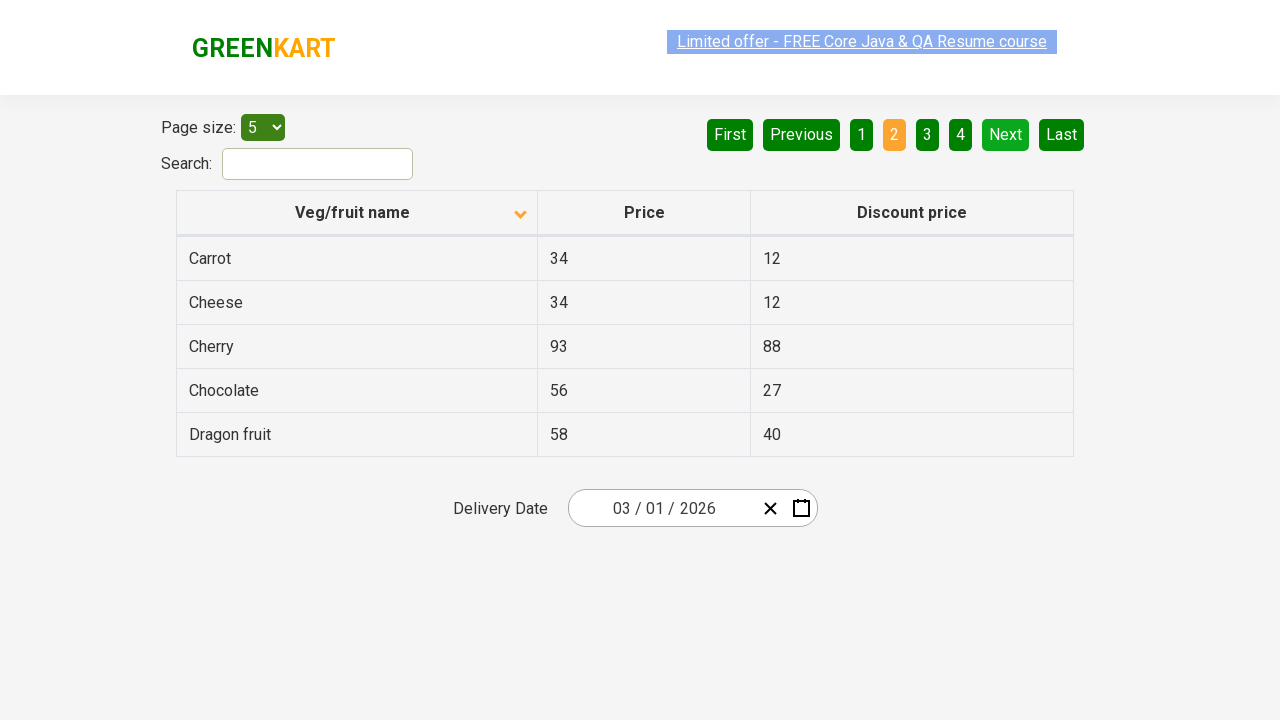

Clicked Next button to navigate to page 3 at (1006, 134) on a[aria-label='Next']
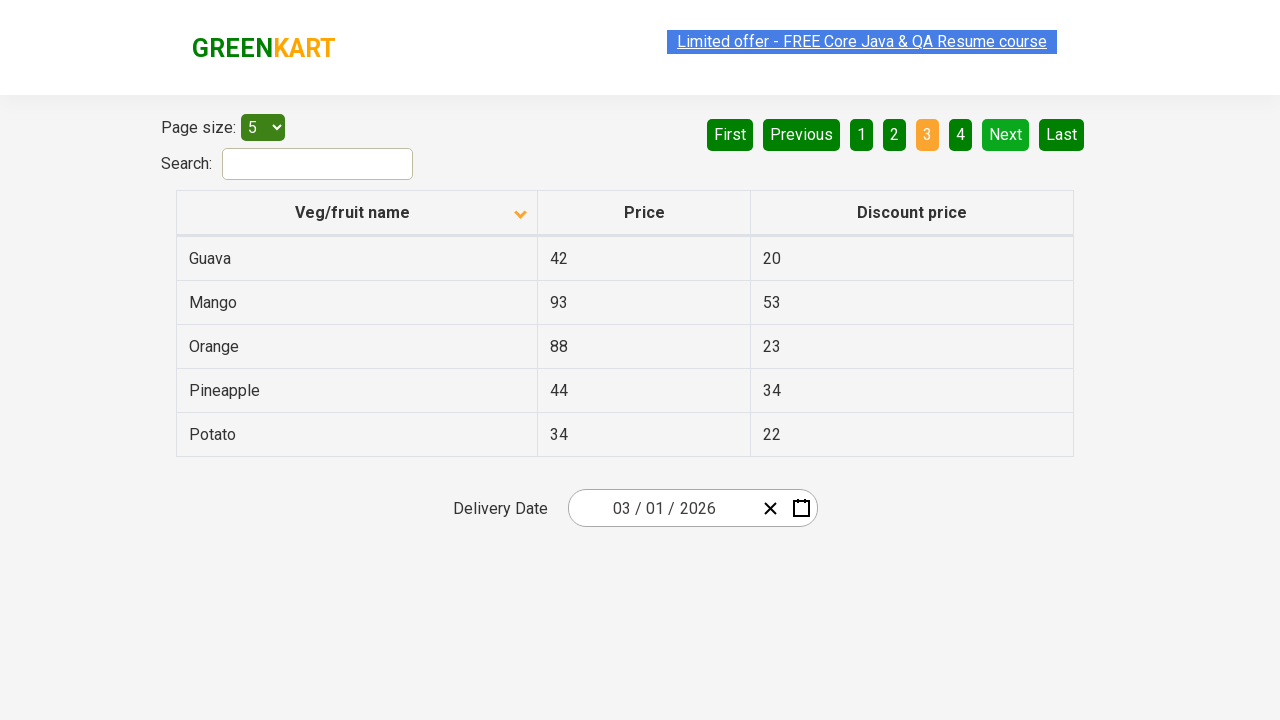

Waited for page transition to complete
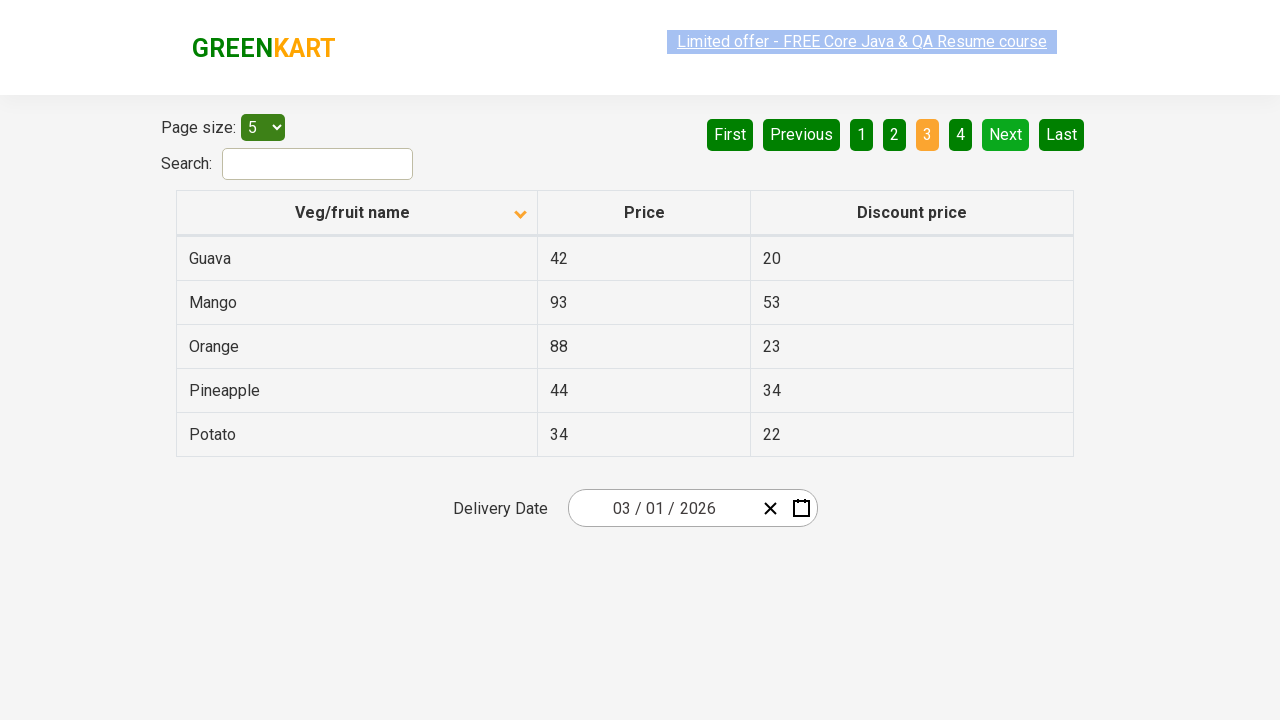

Clicked Next button to navigate to page 4 at (1006, 134) on a[aria-label='Next']
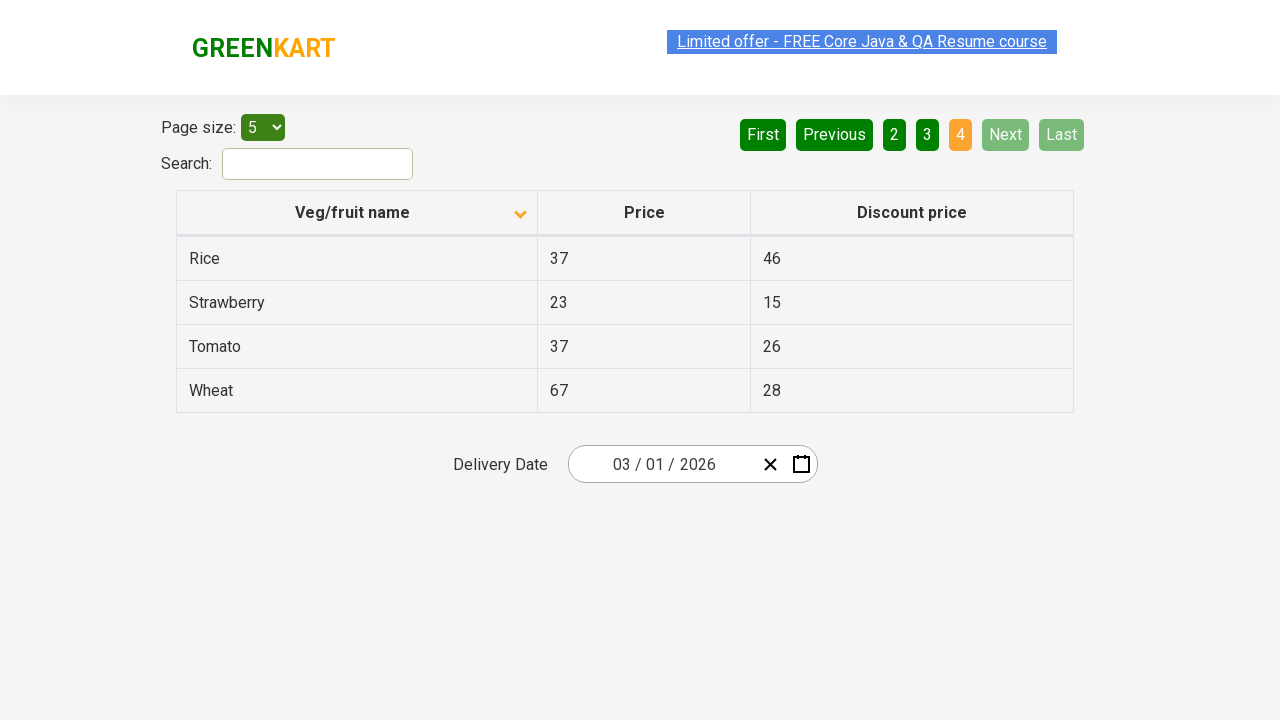

Waited for page transition to complete
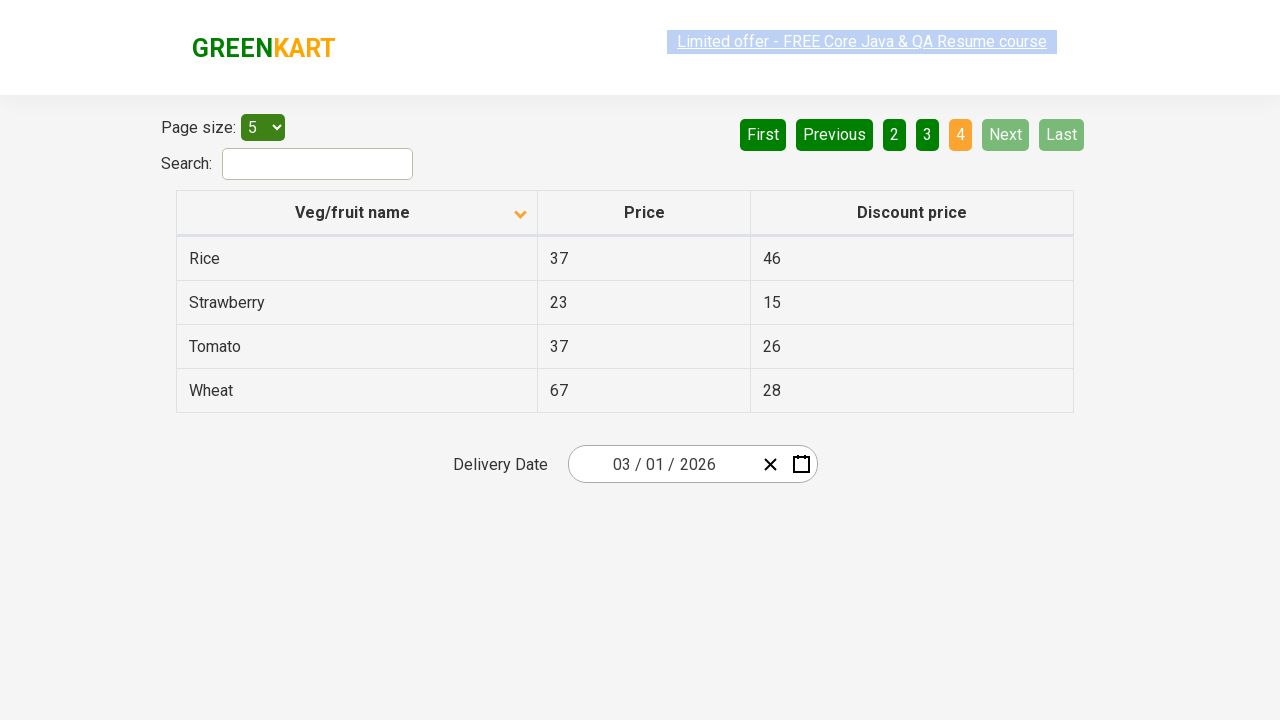

Found 'Rice' item in table on current page
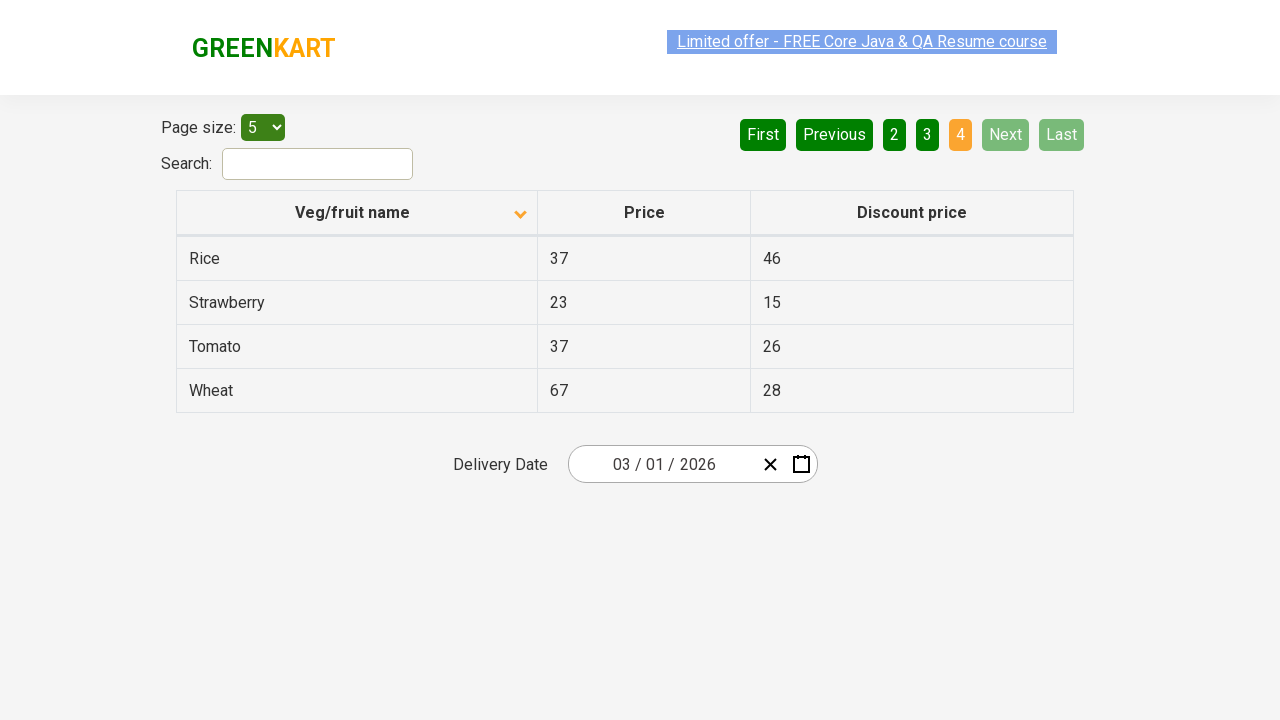

Verified table content is visible on final page
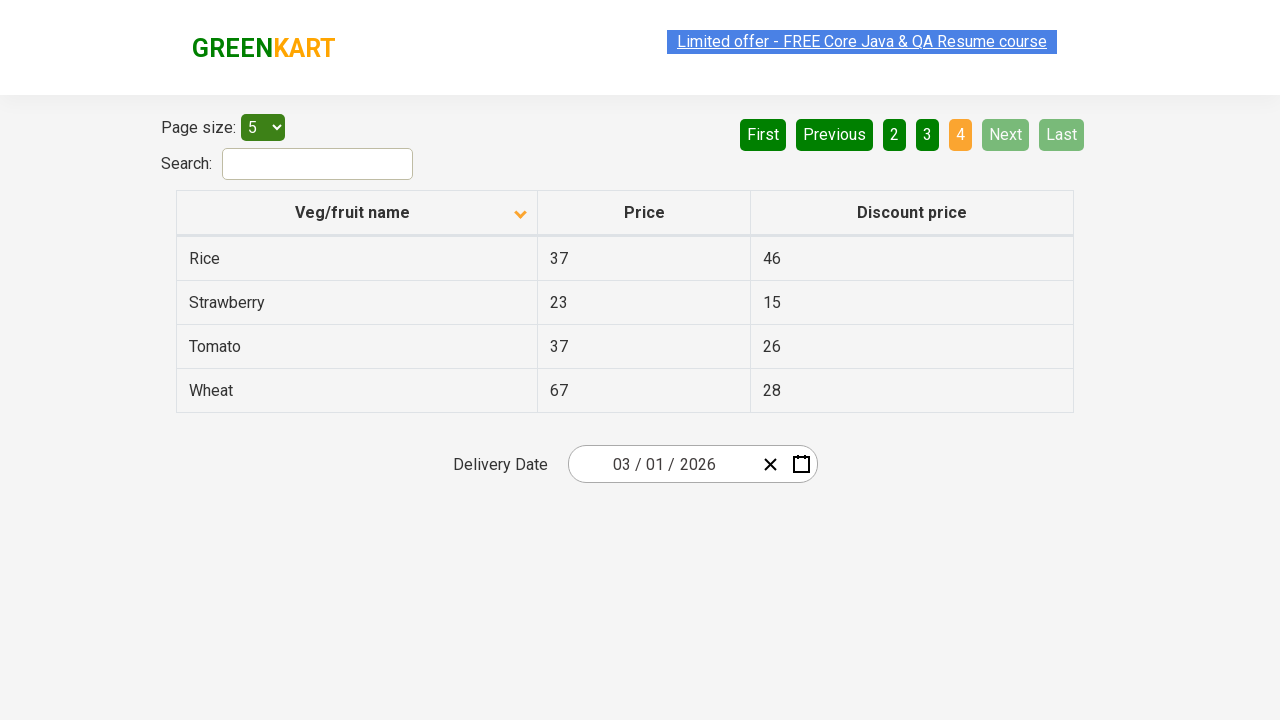

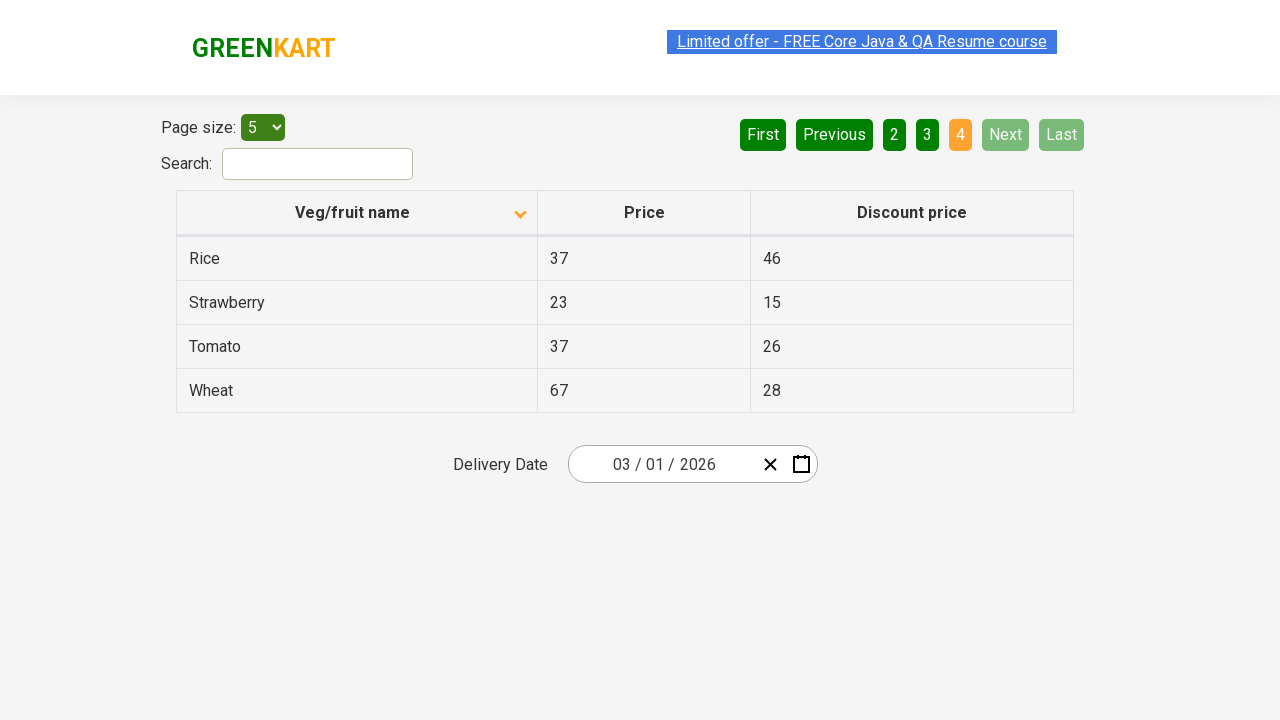